Tests handling of JavaScript confirm dialog by clicking a button, dismissing the confirm dialog, and verifying the cancel result message

Starting URL: https://automationfc.github.io/basic-form/index.html

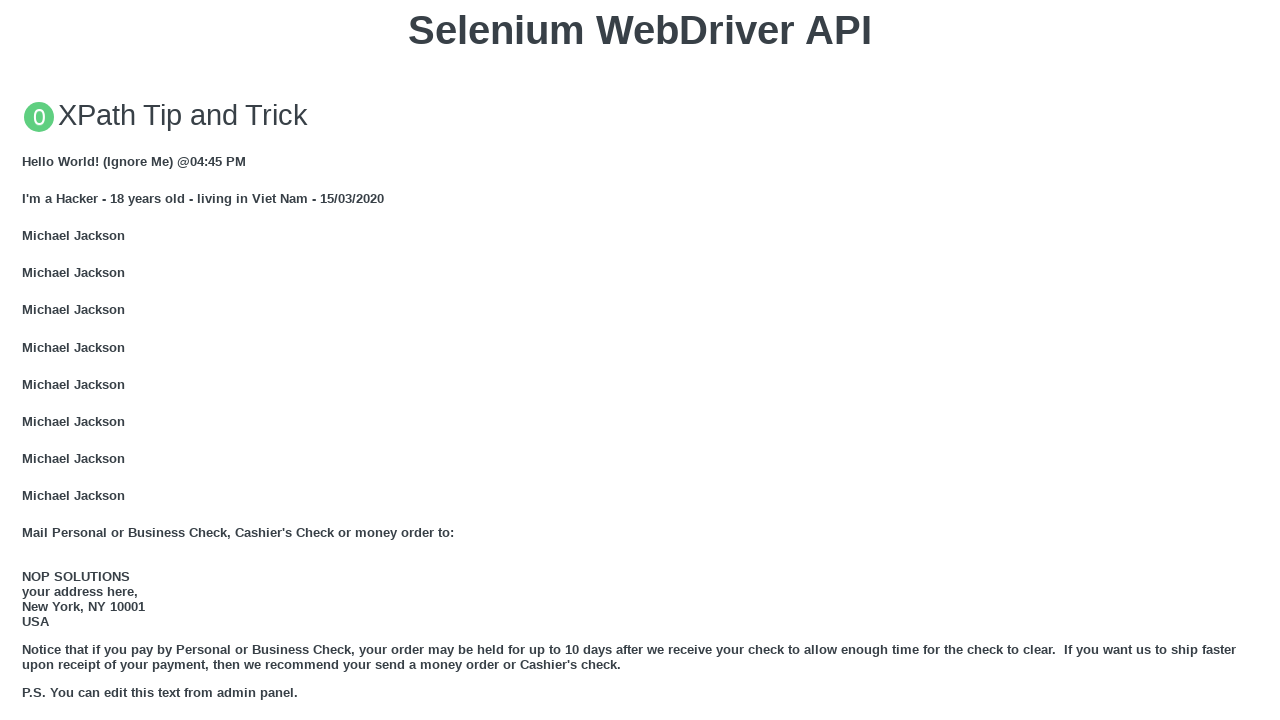

Set up dialog handler to dismiss confirm dialogs
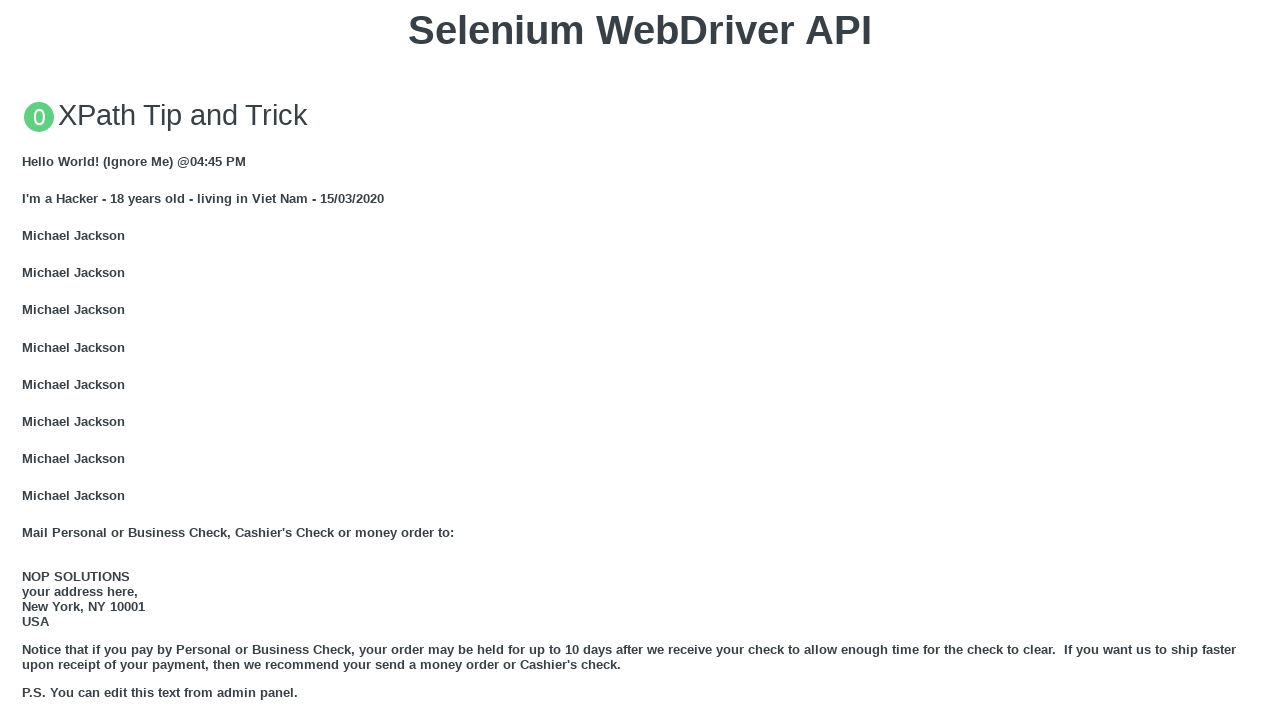

Clicked button to trigger JavaScript confirm dialog at (640, 360) on xpath=//button[text()='Click for JS Confirm']
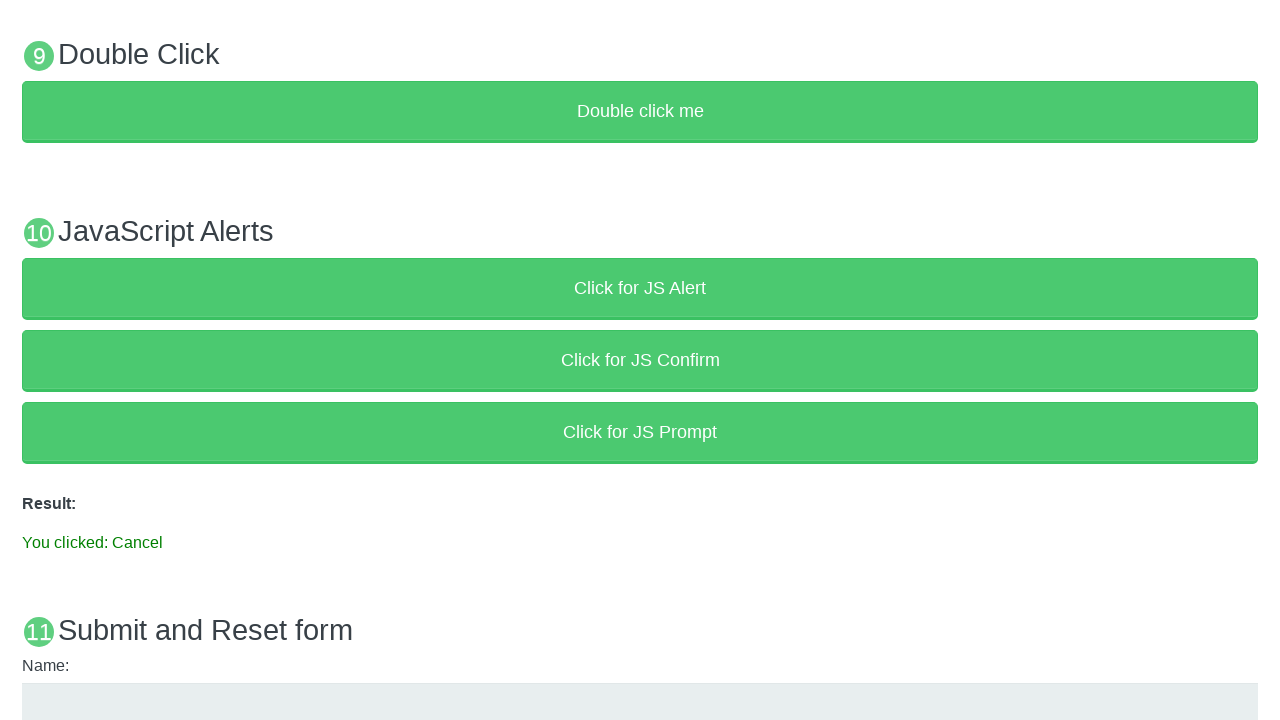

Confirm dialog dismissed and result message appeared
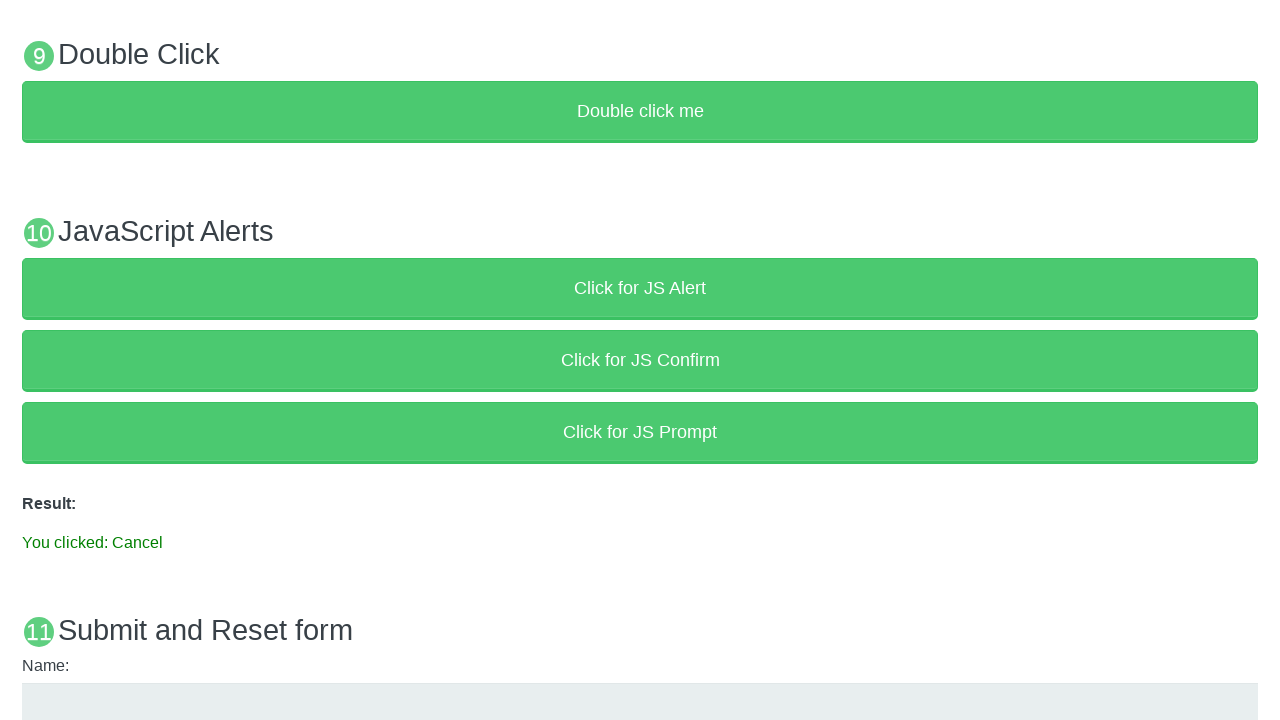

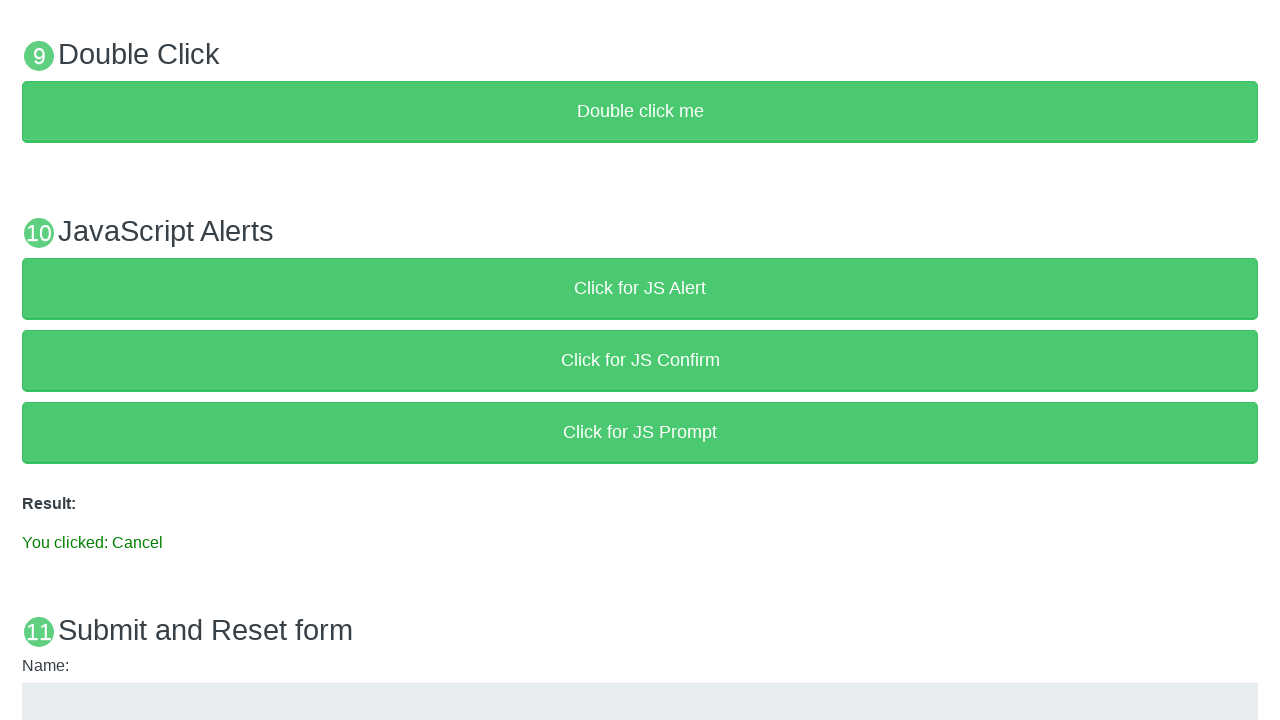